Tests drag and drop functionality on jQuery UI demo page by switching to an iframe and dragging an element from source to target

Starting URL: https://jqueryui.com/droppable/

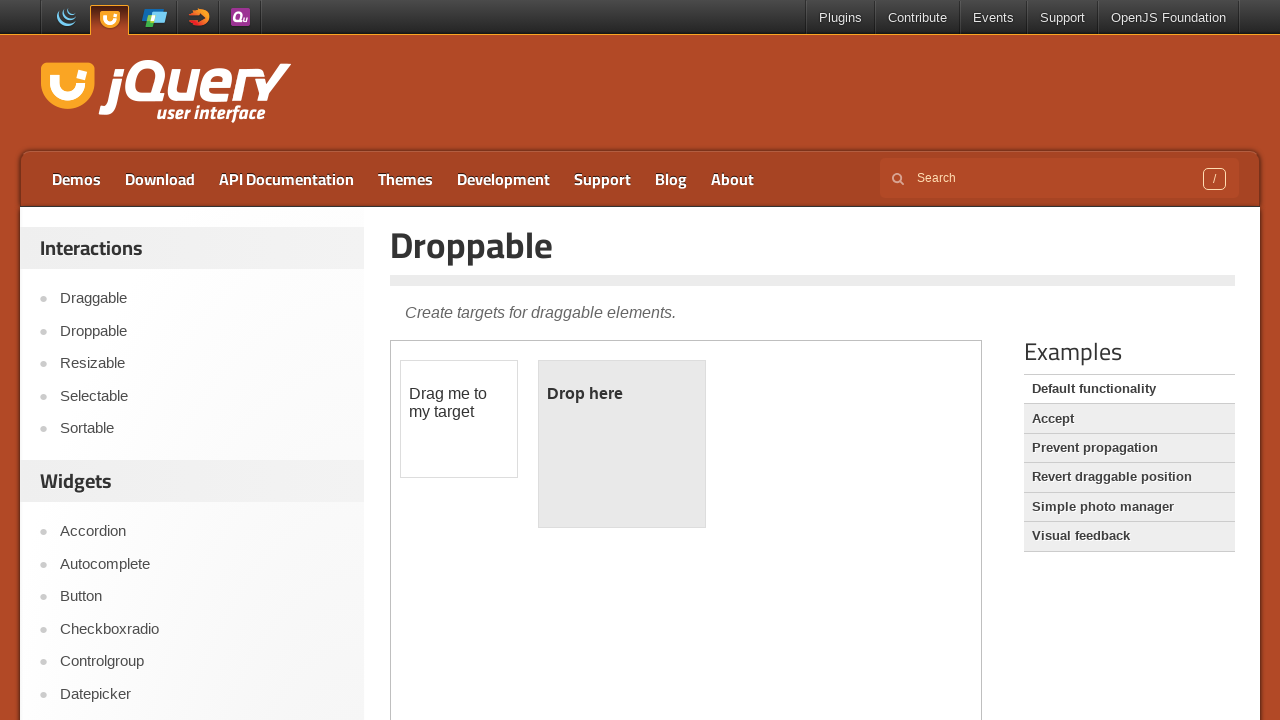

Navigated to jQuery UI droppable demo page
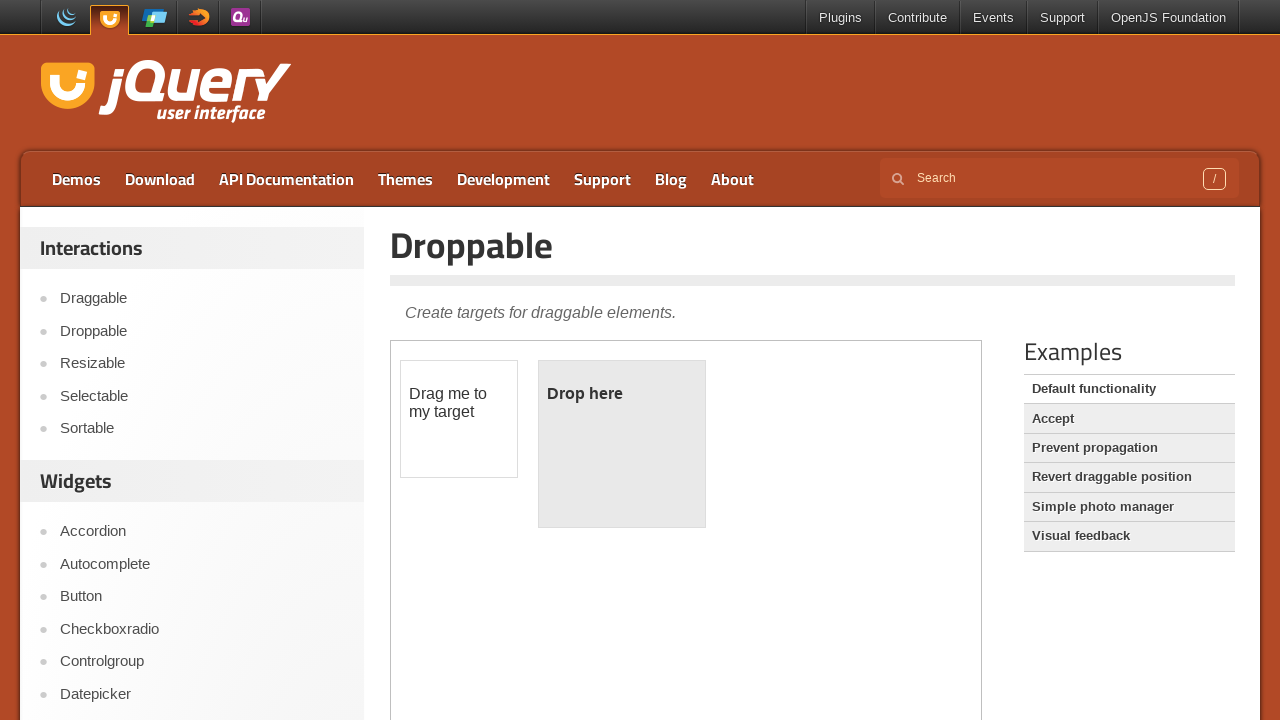

Located demo iframe for drag and drop test
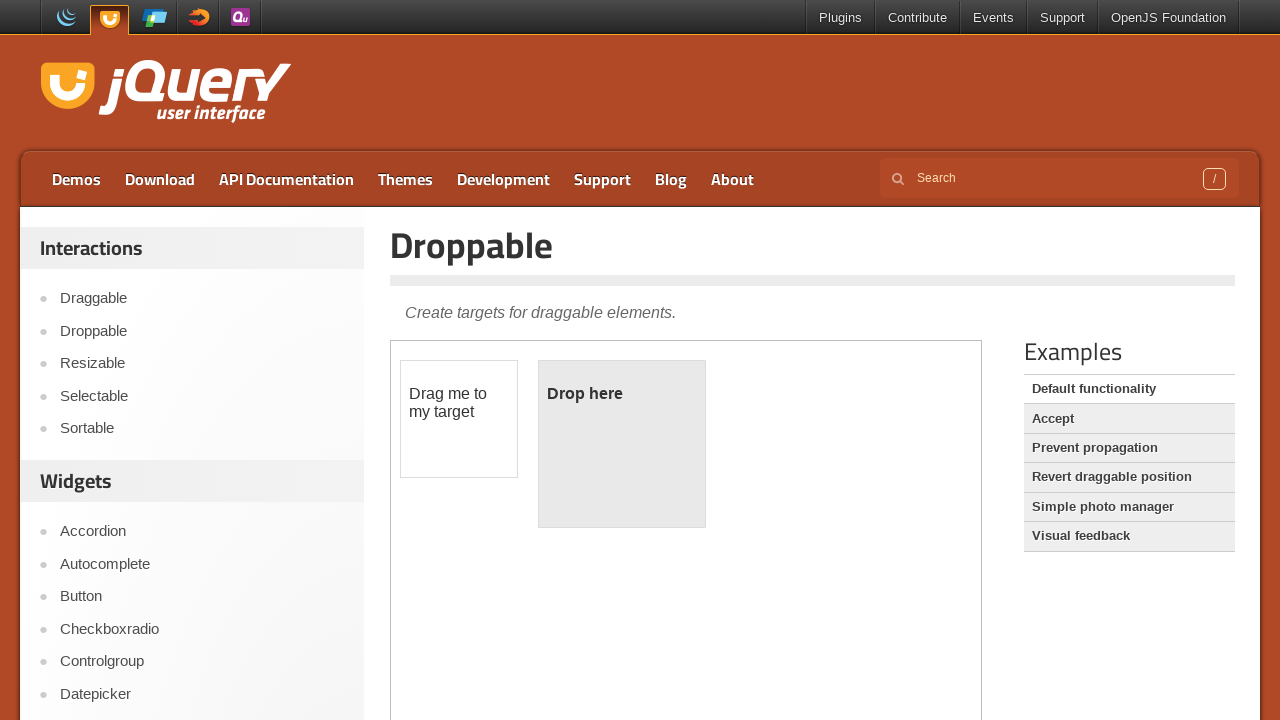

Located draggable source element in iframe
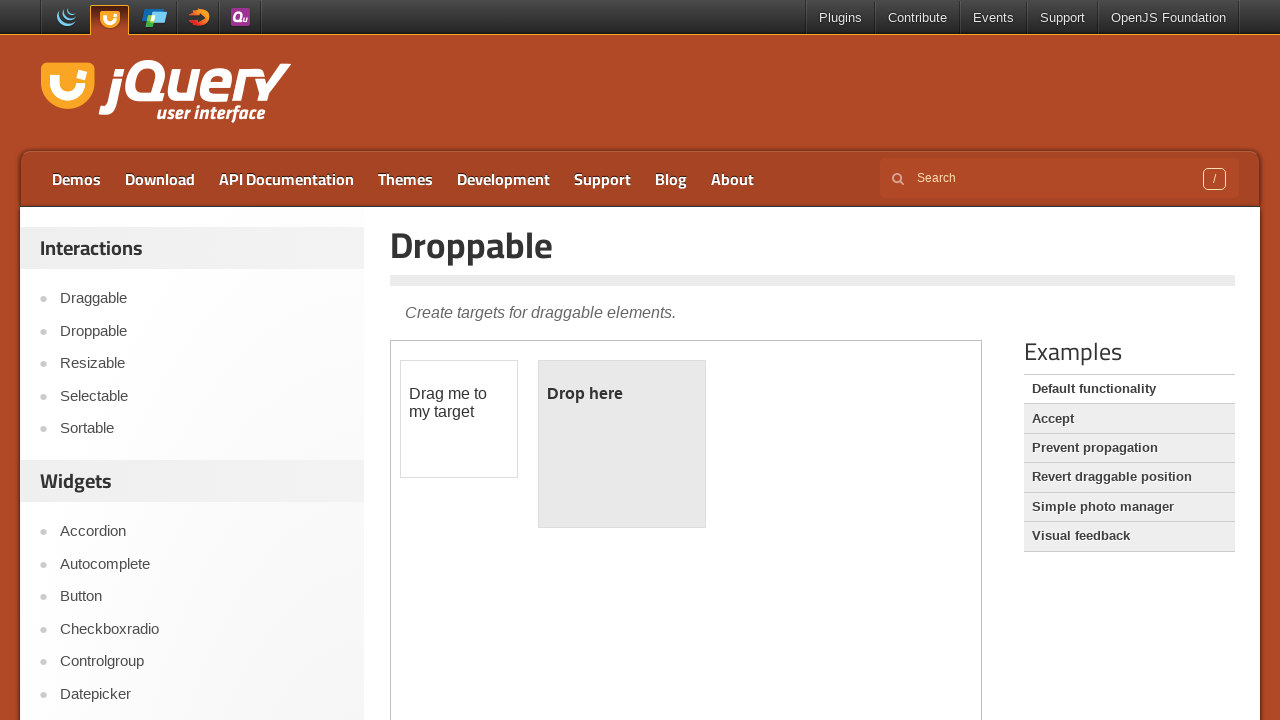

Located droppable target element in iframe
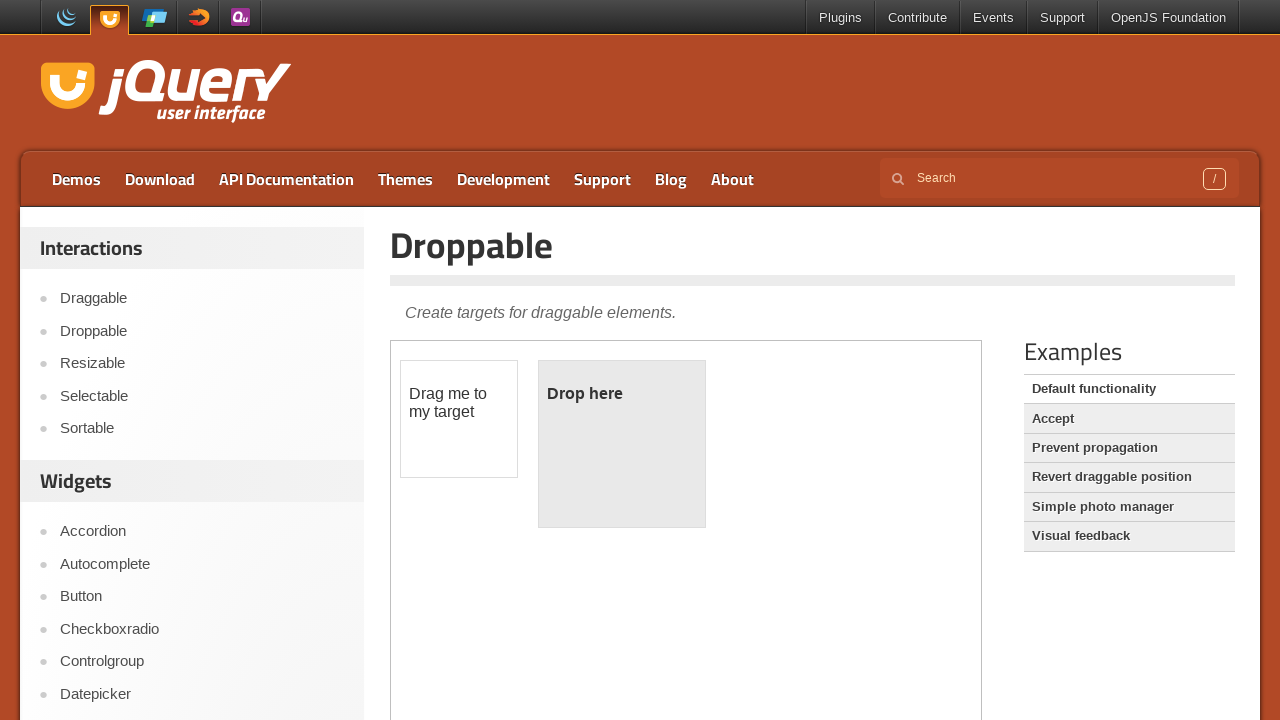

Dragged element from source to target - drag and drop completed at (622, 444)
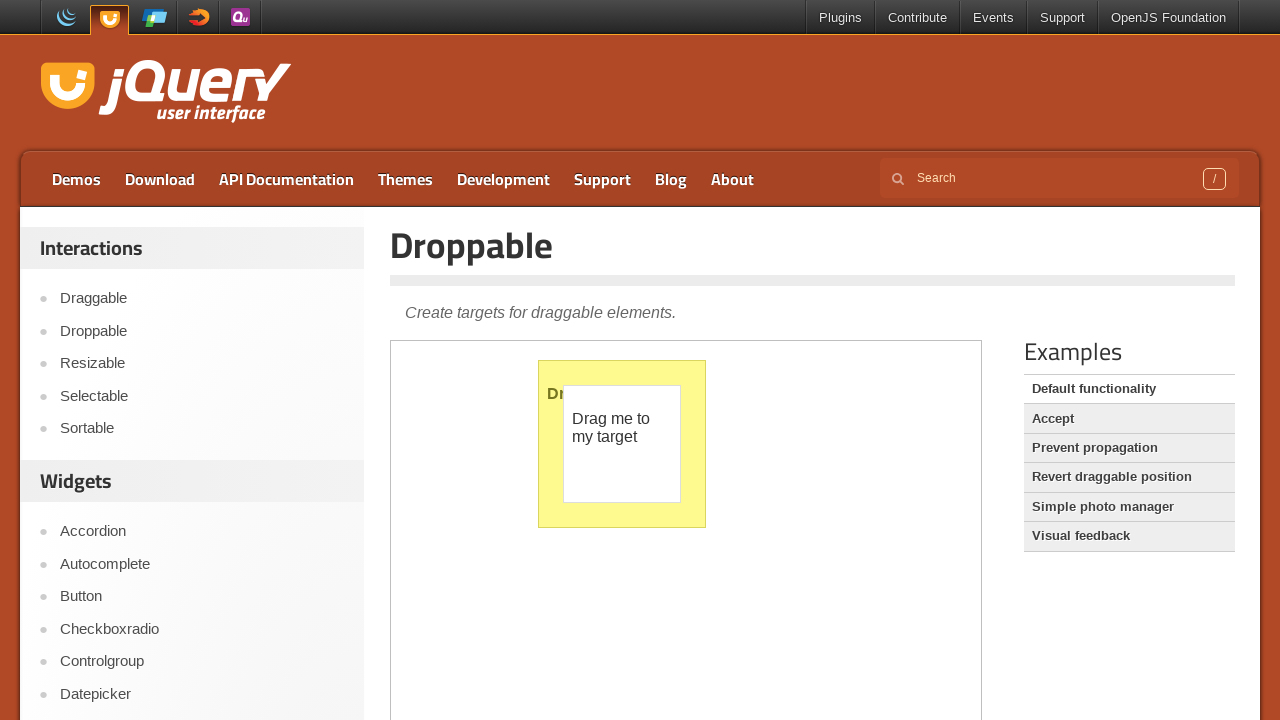

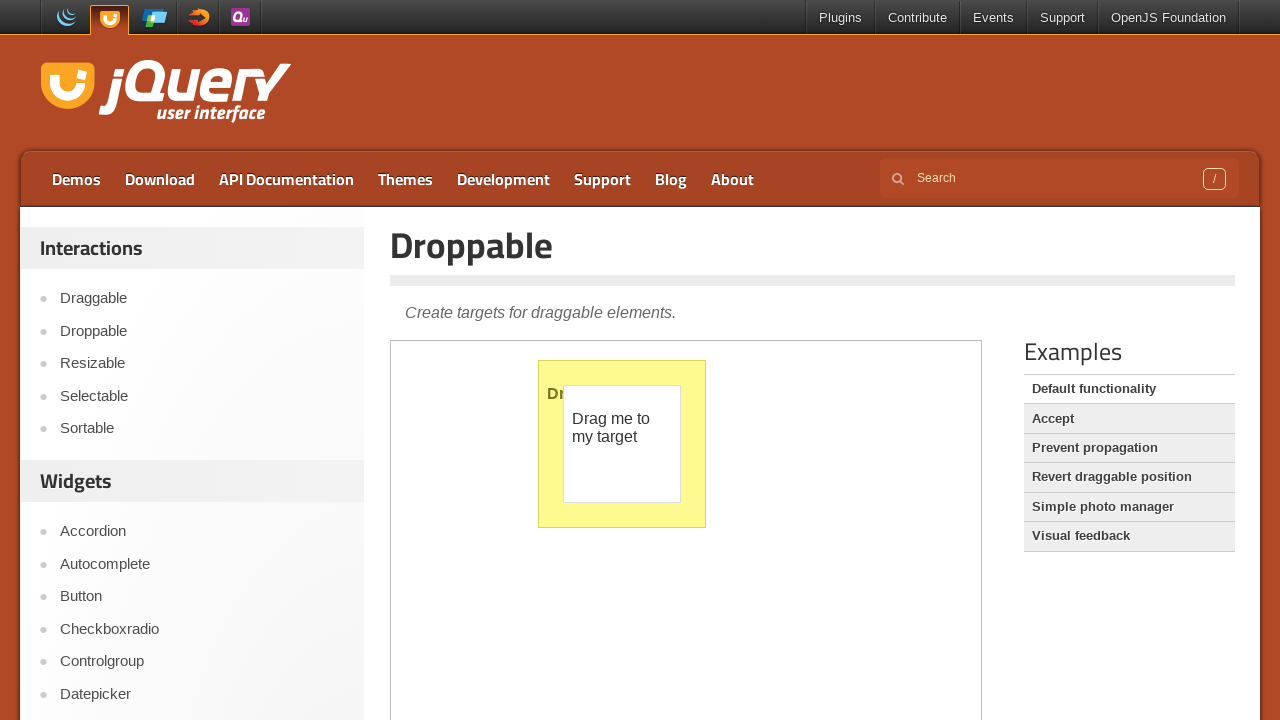